Navigates to a blog page and retrieves CSS property values from an element to verify styling attributes

Starting URL: http://omayo.blogspot.com/

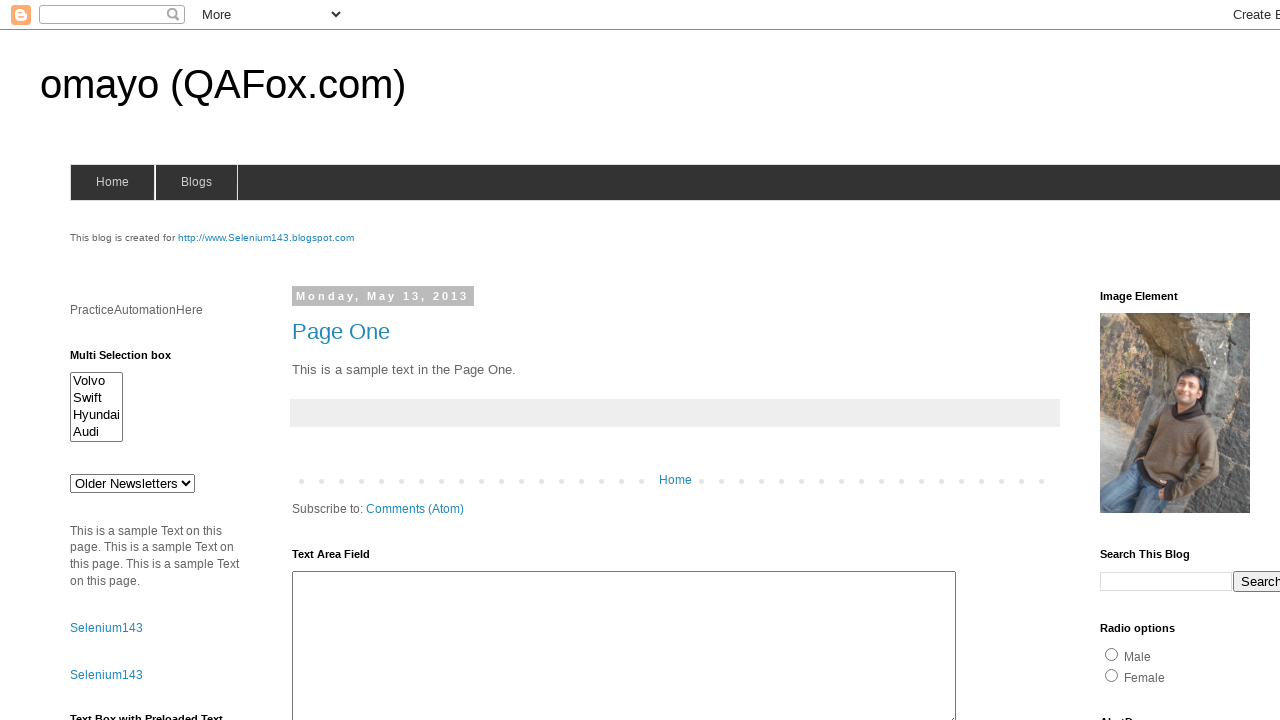

Navigated to blog page http://omayo.blogspot.com/
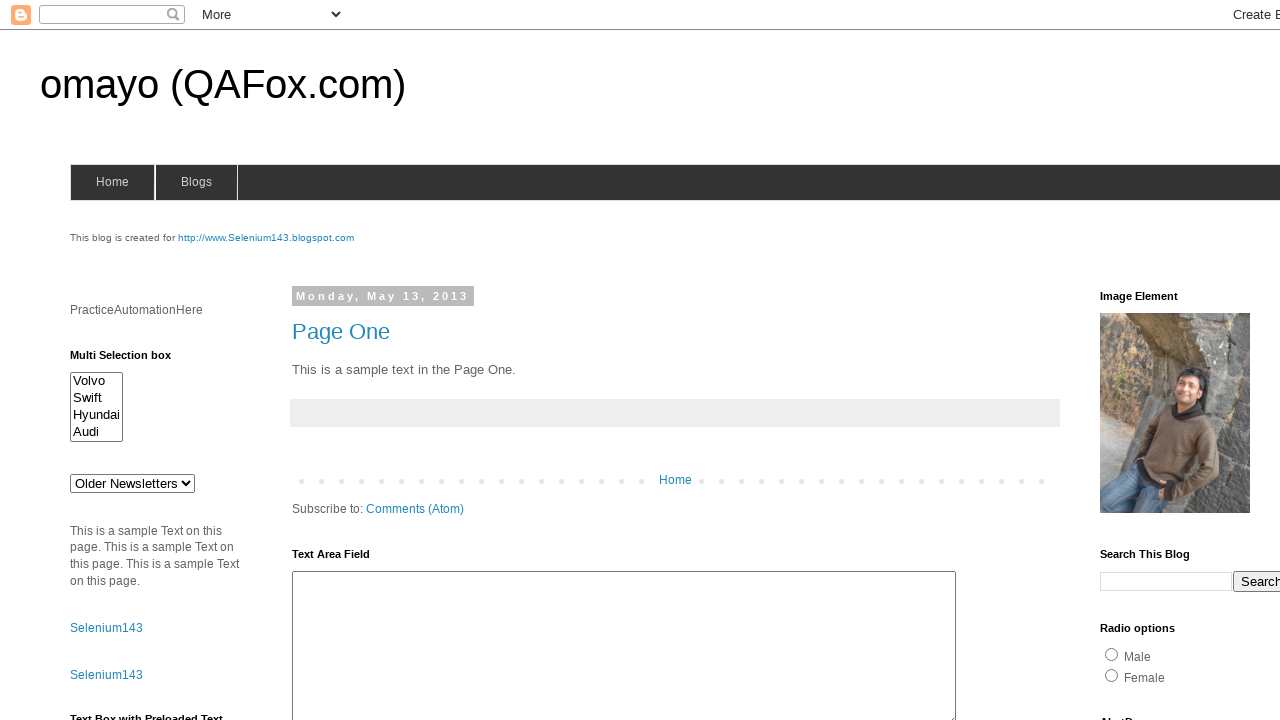

Located #home element
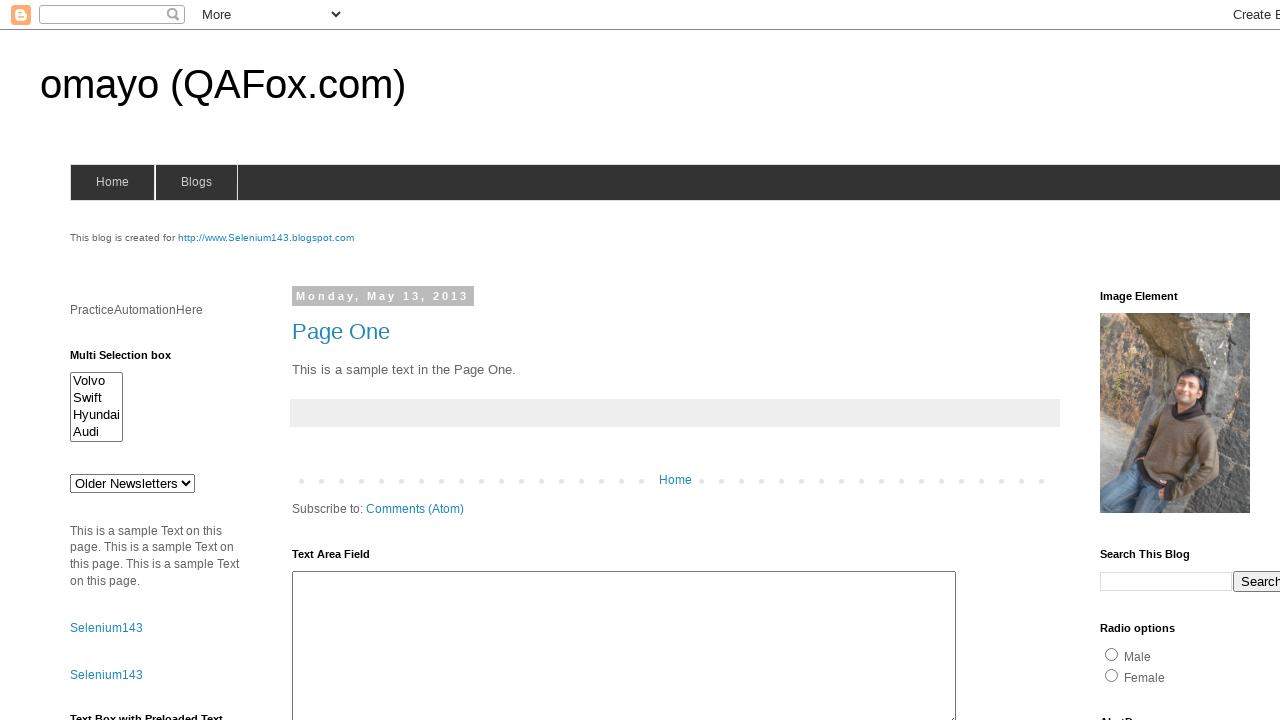

Waited for #home element to be present
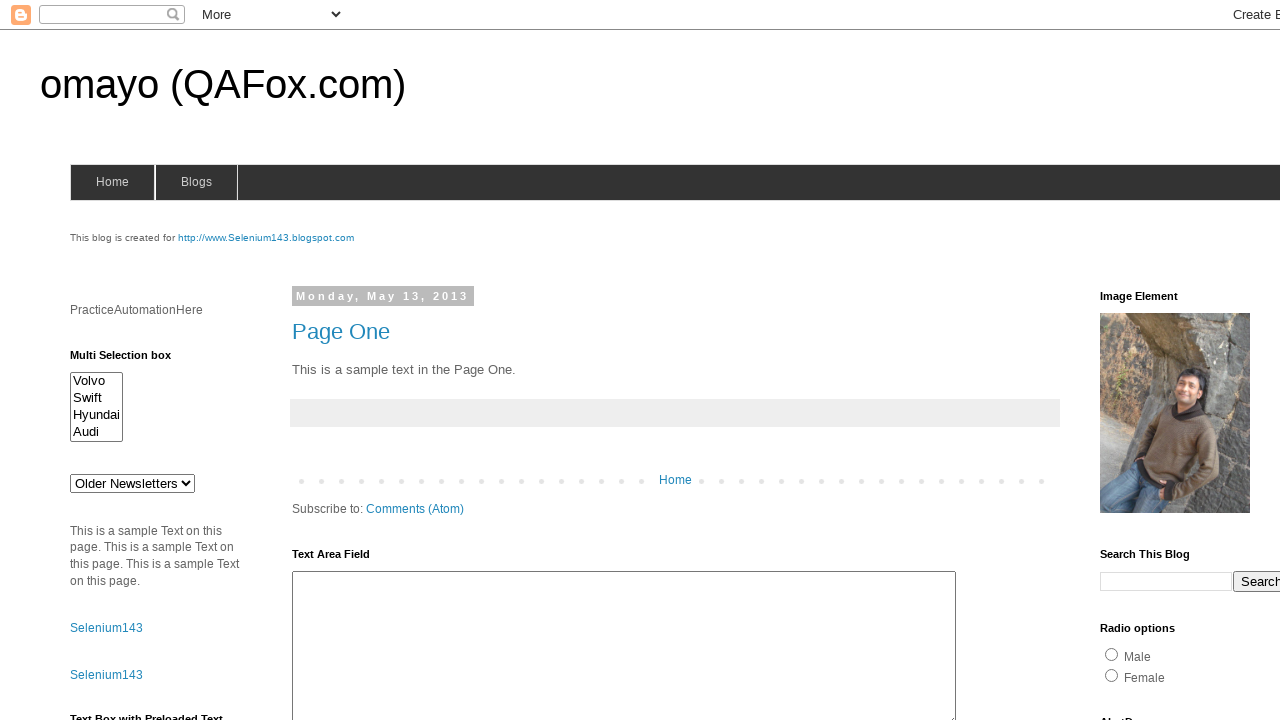

Retrieved color CSS property value: rgb(204, 204, 204)
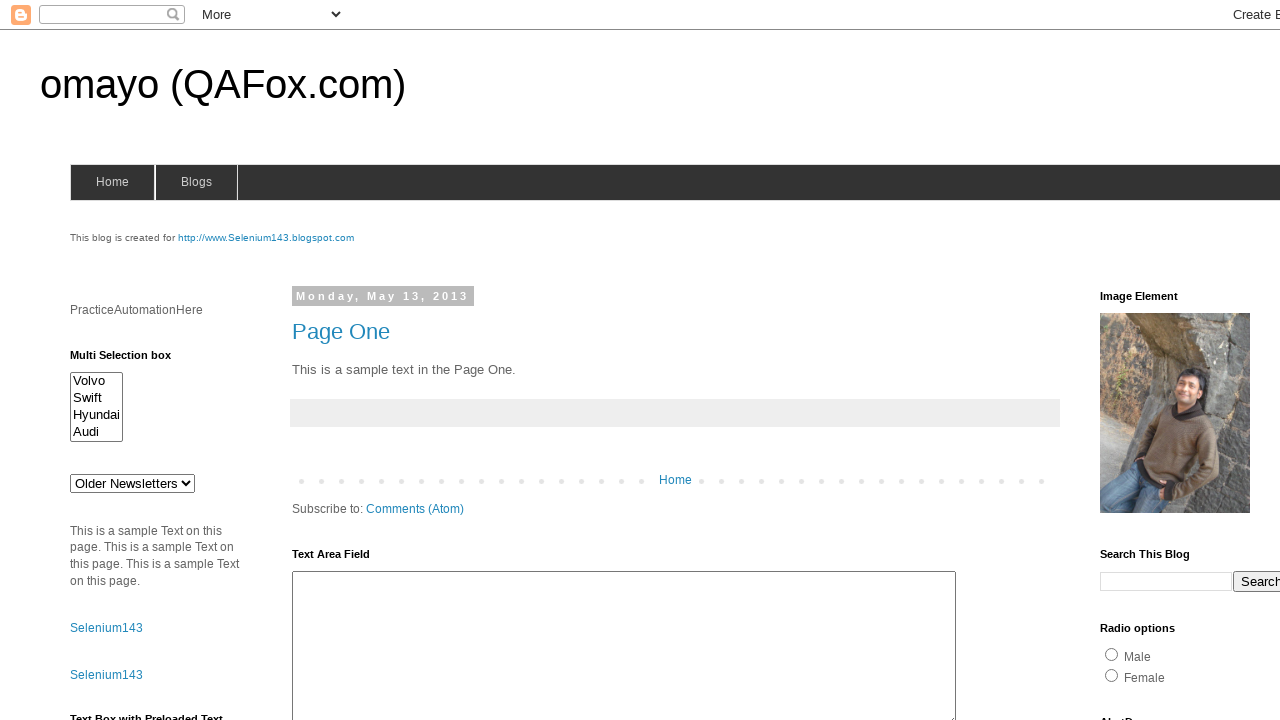

Retrieved font CSS property value: 12px / 35px "Trebuchet MS", Trebuchet, Verdana, sans-serif
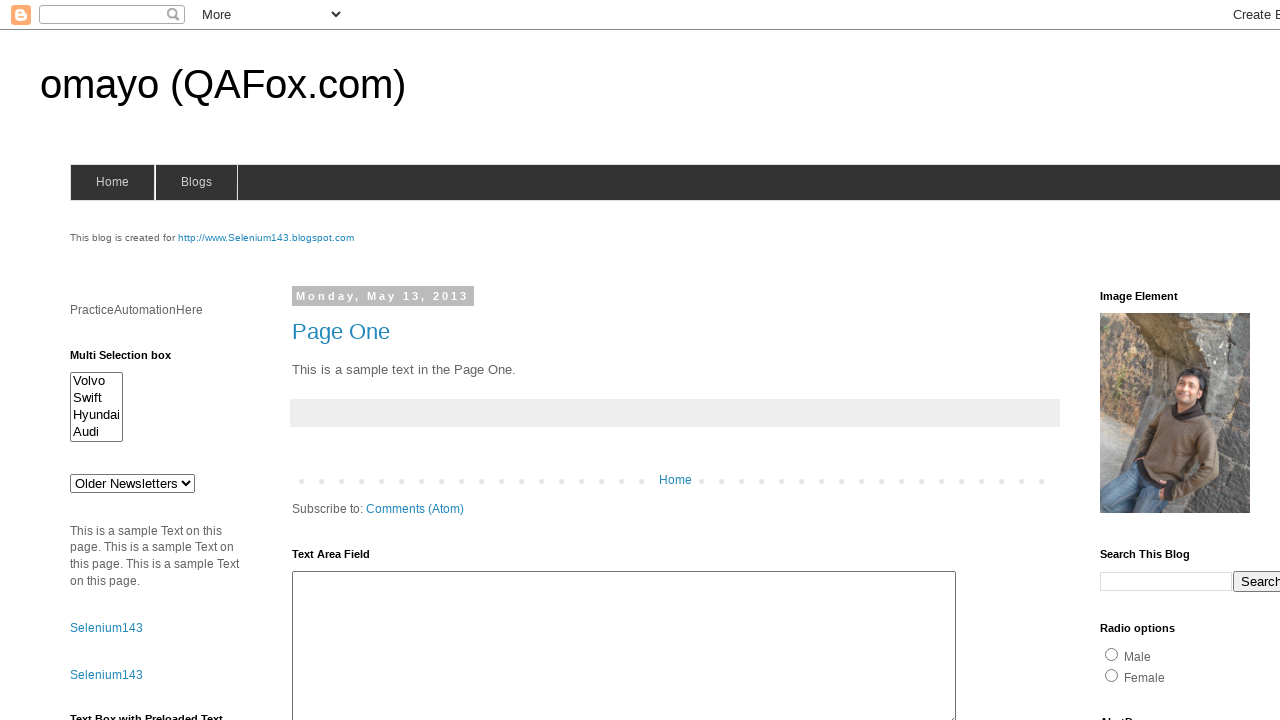

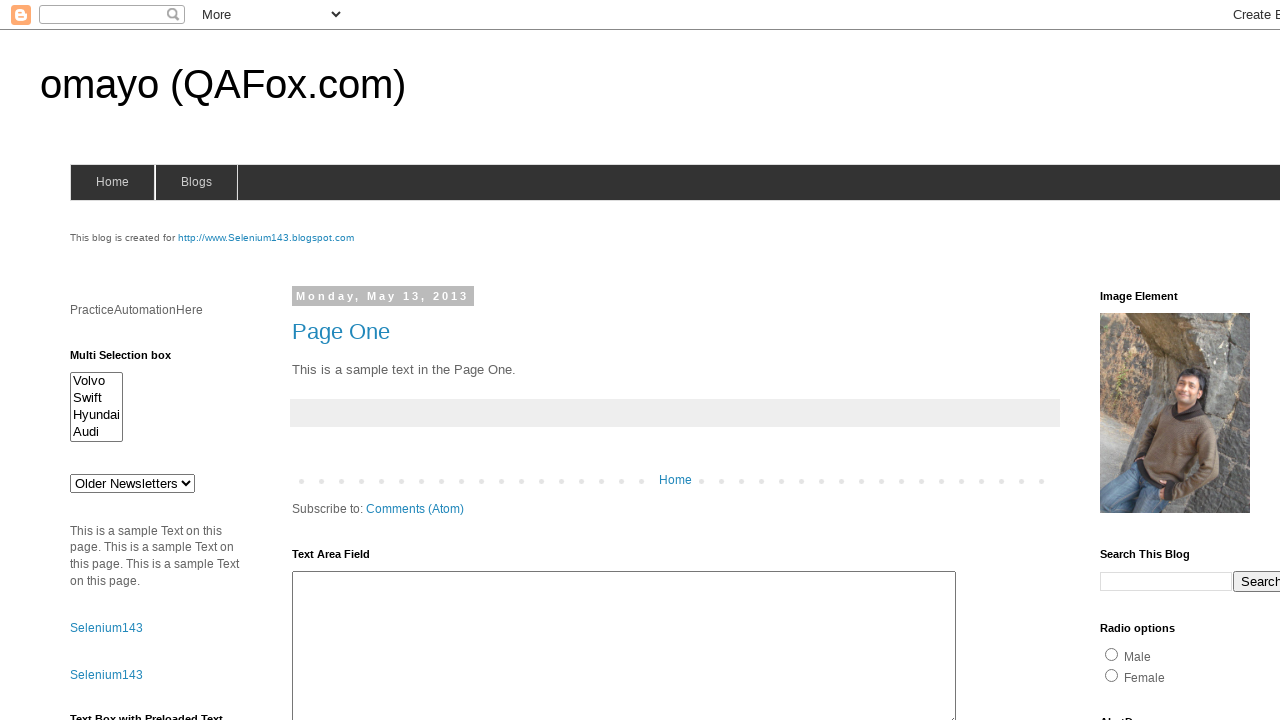